Tests checkbox functionality by verifying initial unchecked state, clicking to check it, and verifying the checked state

Starting URL: https://rahulshettyacademy.com/dropdownsPractise/

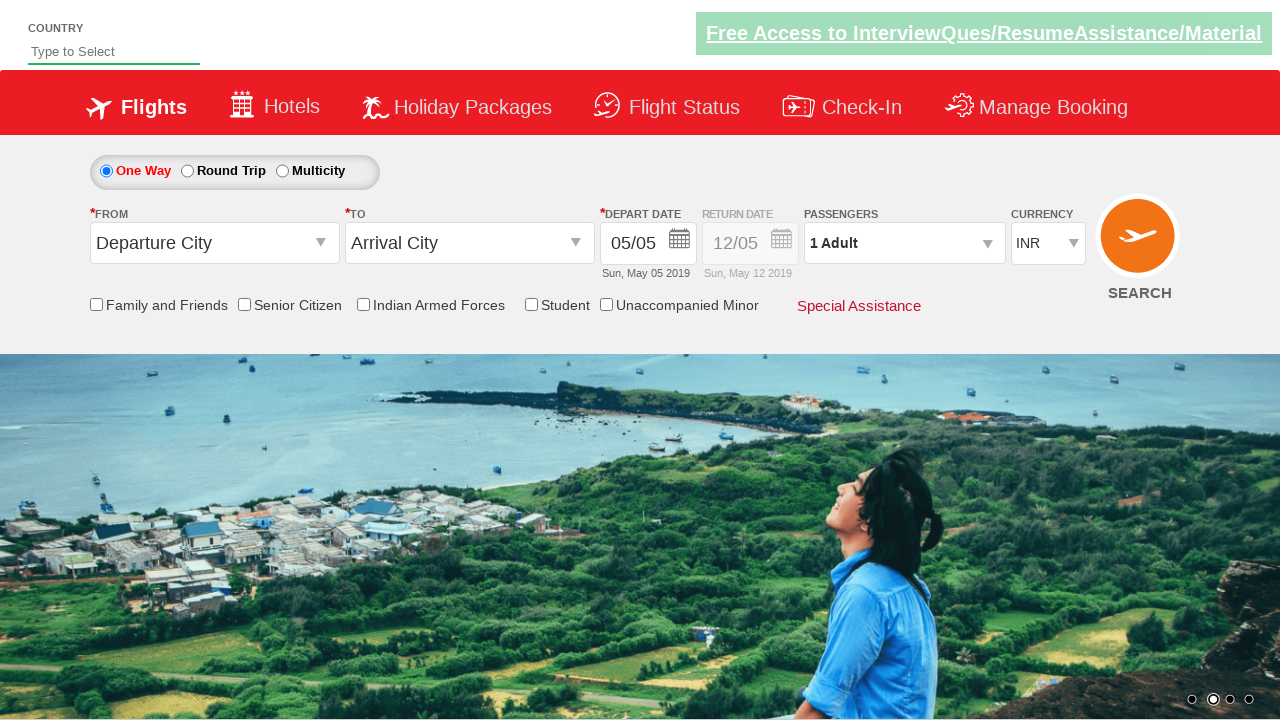

Verified Senior Citizen Discount checkbox is initially unchecked
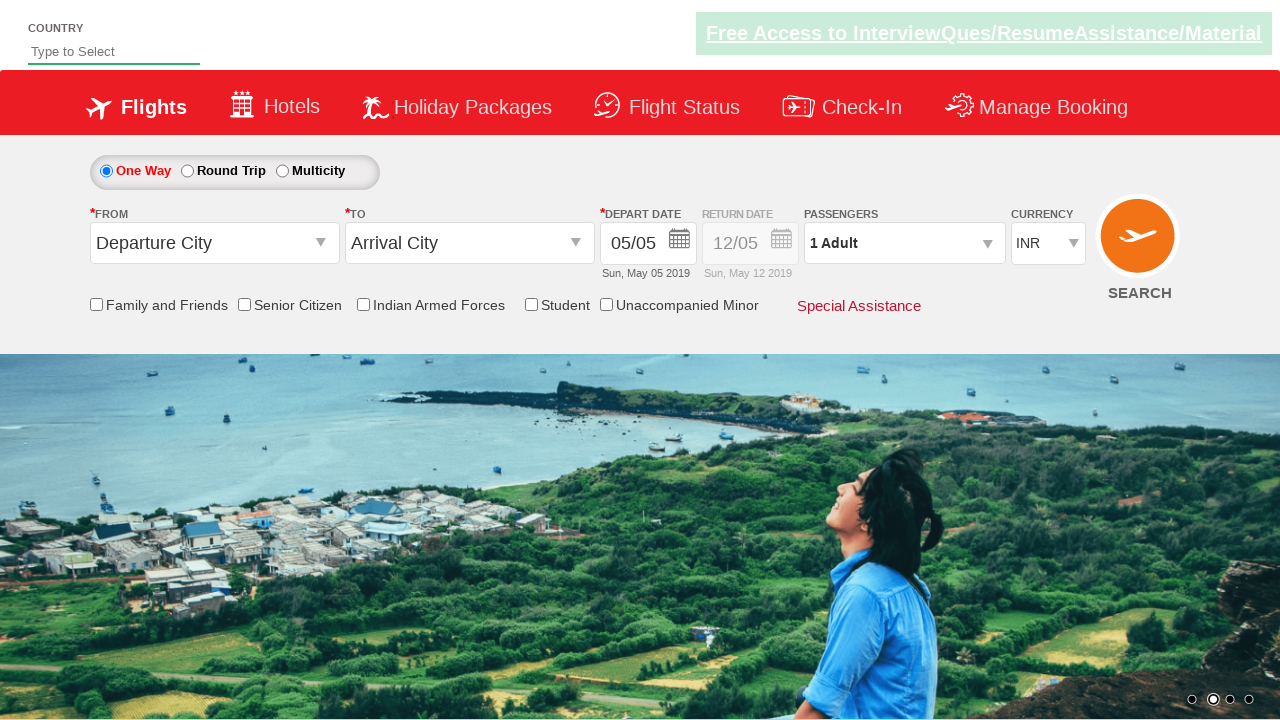

Clicked Senior Citizen Discount checkbox at (244, 304) on input[id*='SeniorCitizenDiscount']
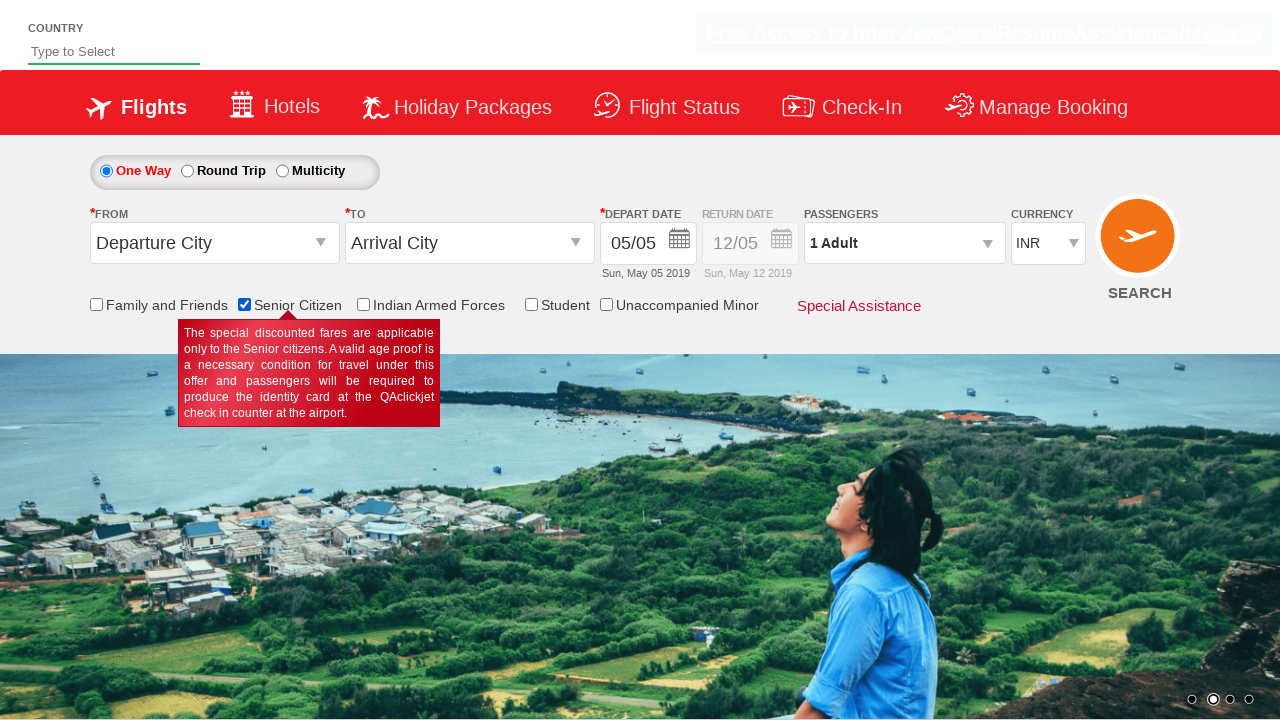

Verified Senior Citizen Discount checkbox is now checked
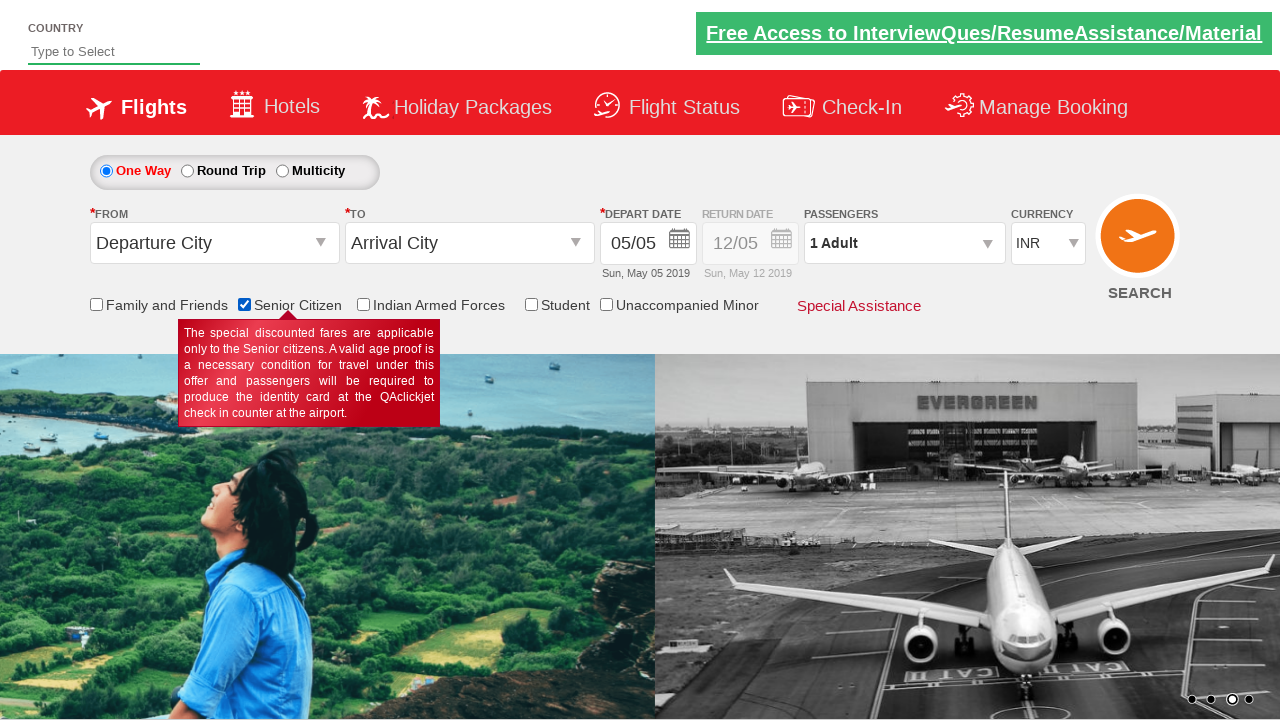

Counted total checkboxes on page: 6
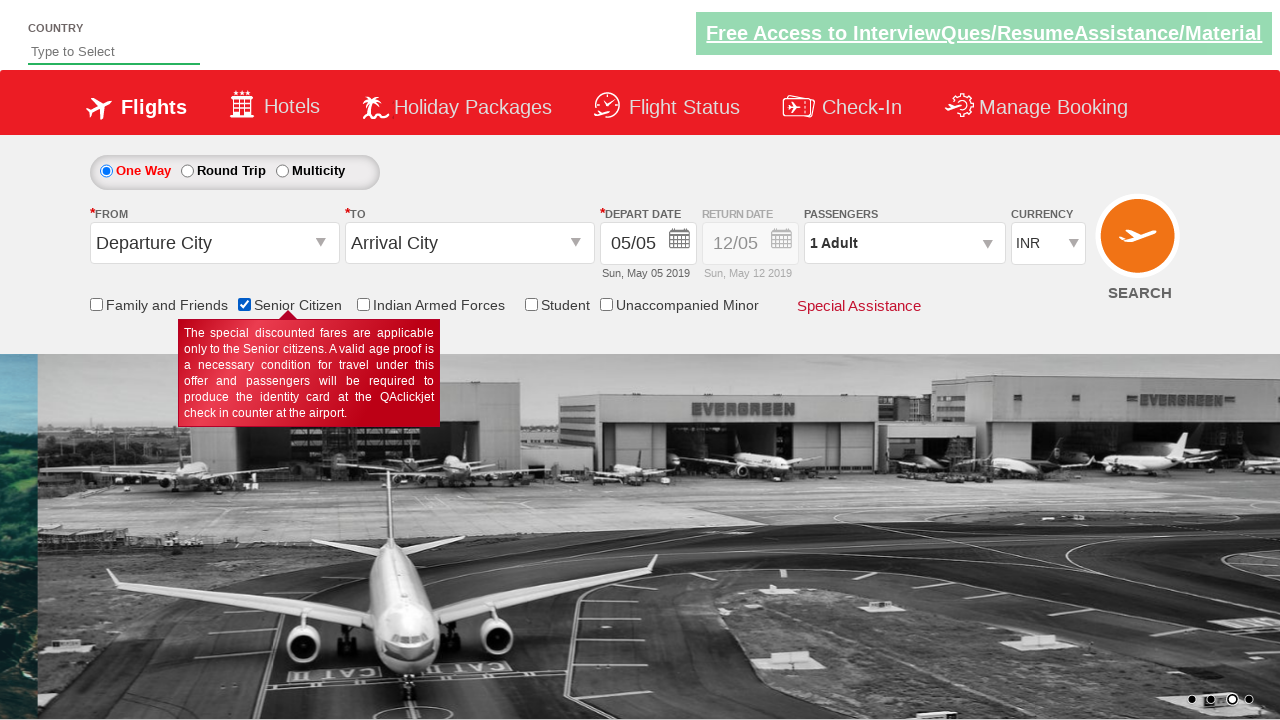

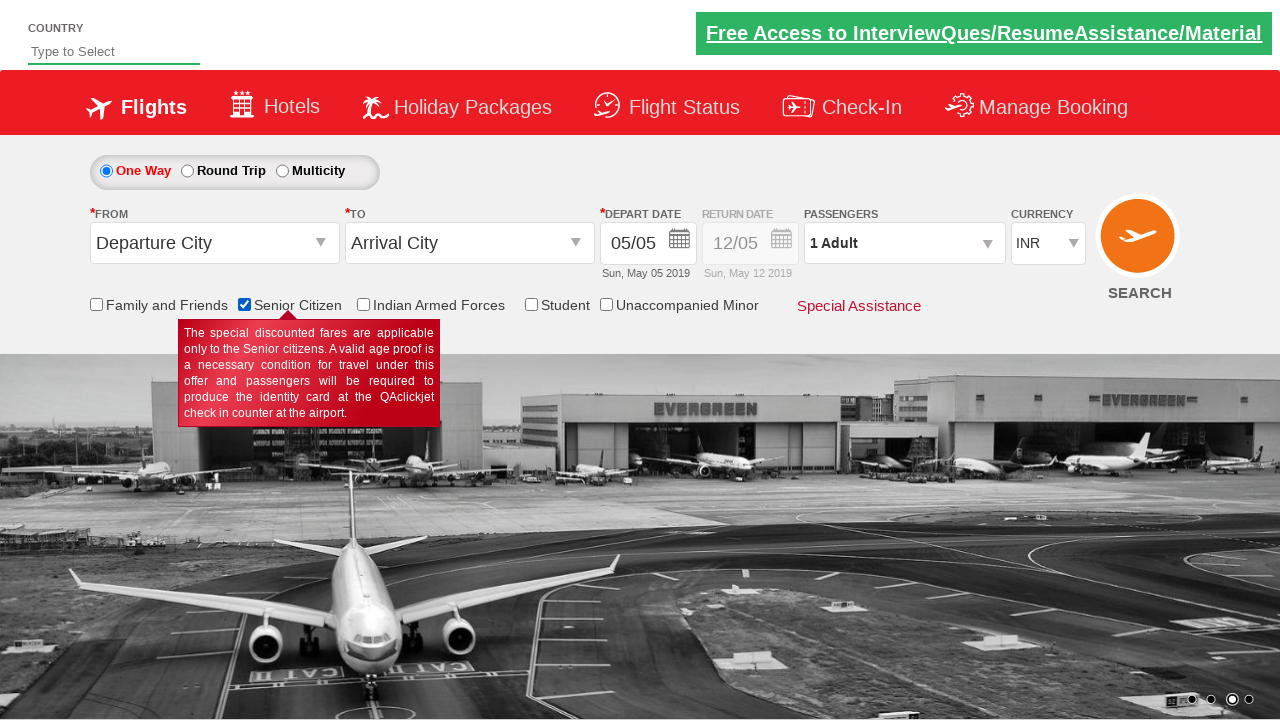